Tests SRT train booking site by selecting departure and arrival stations from dropdown menus

Starting URL: https://etk.srail.kr/main.do

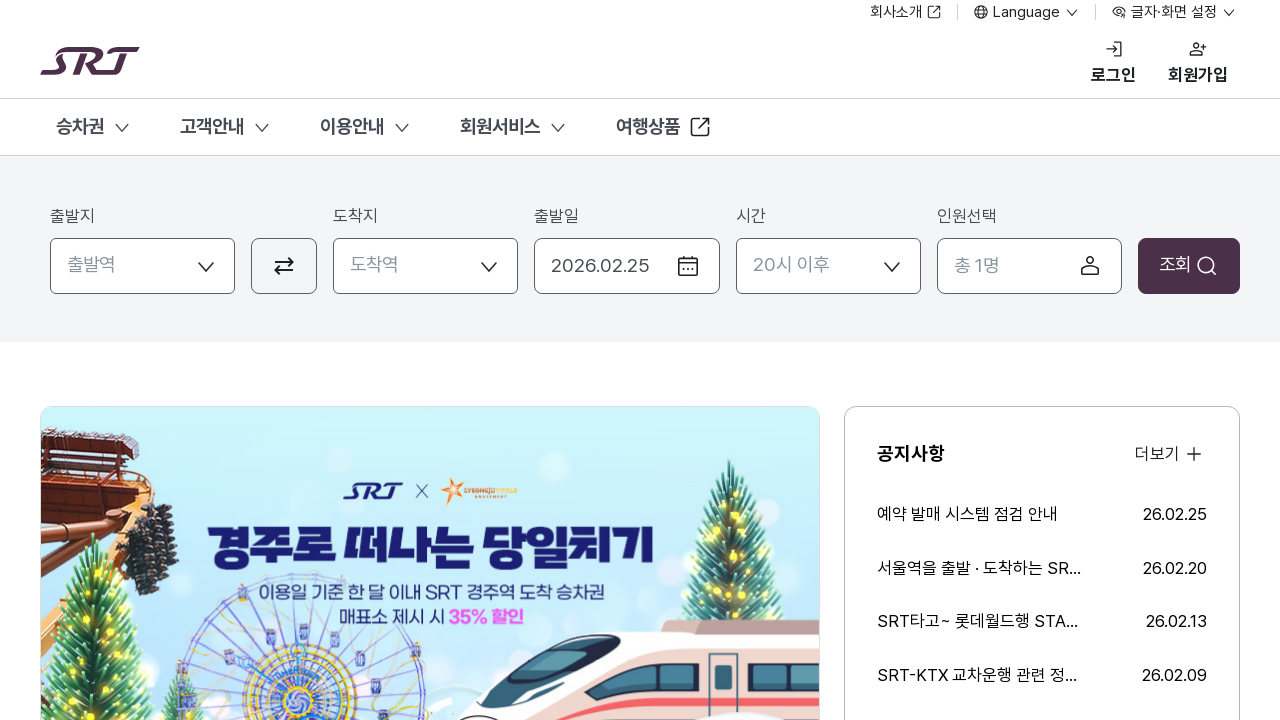

Navigated to SRT train booking site
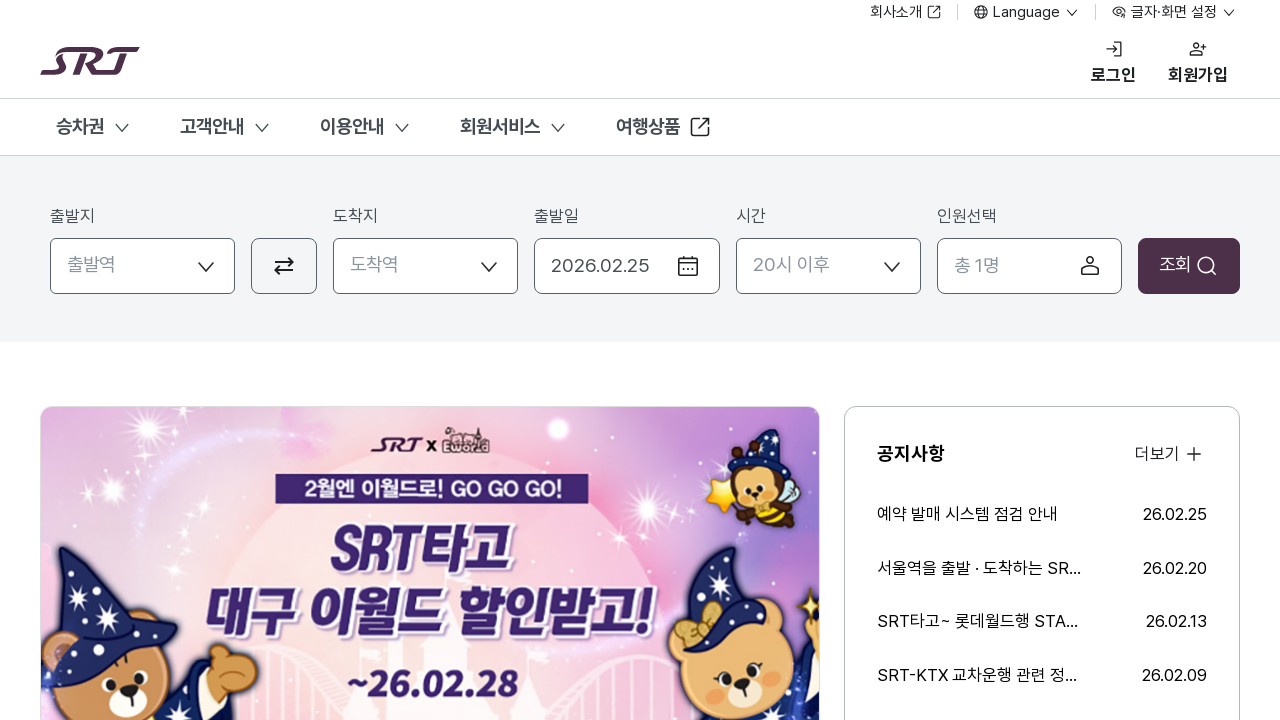

Selected departure station '동탄' from dropdown on select[name='dptRsStnCd']
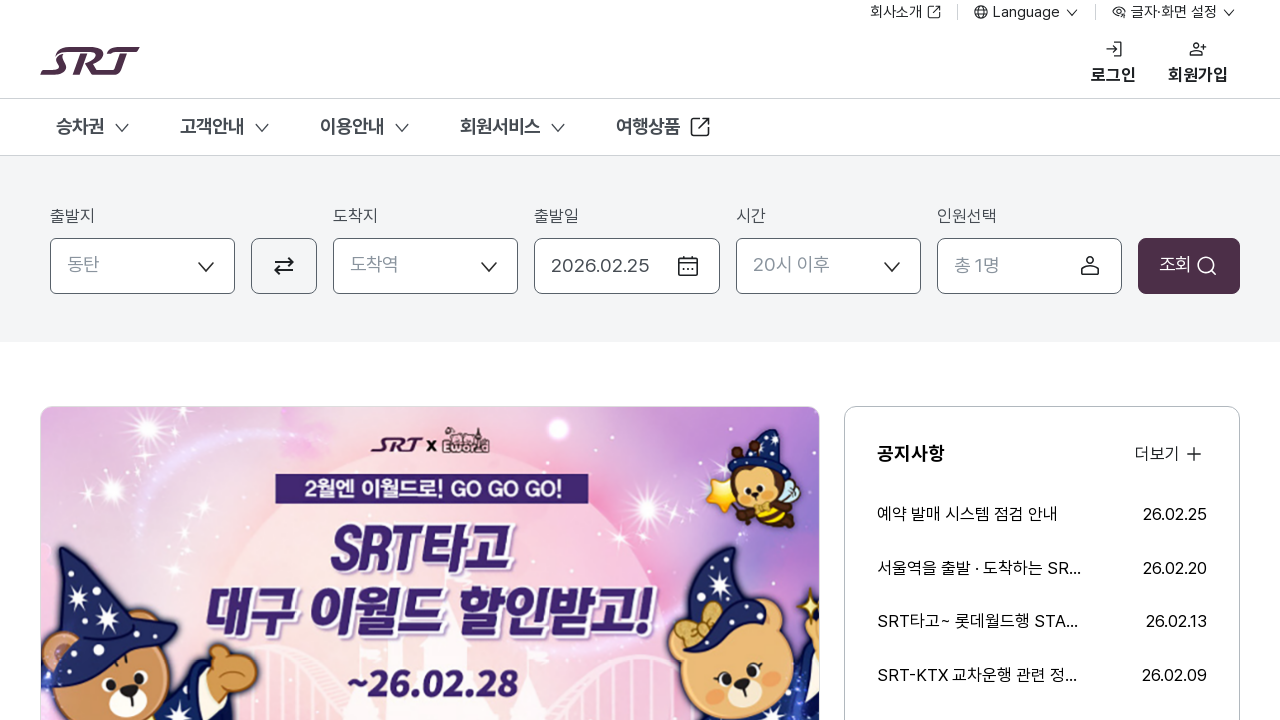

Selected arrival station from dropdown on select[name='arvRsStnCd']
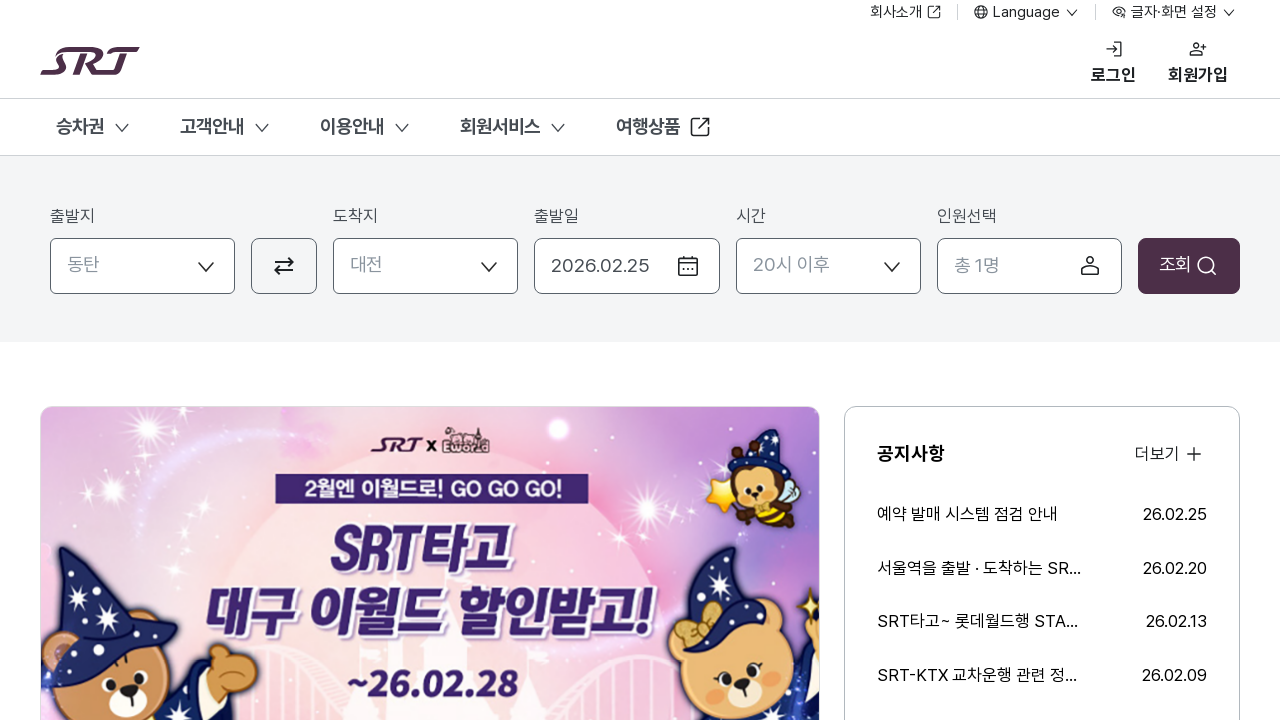

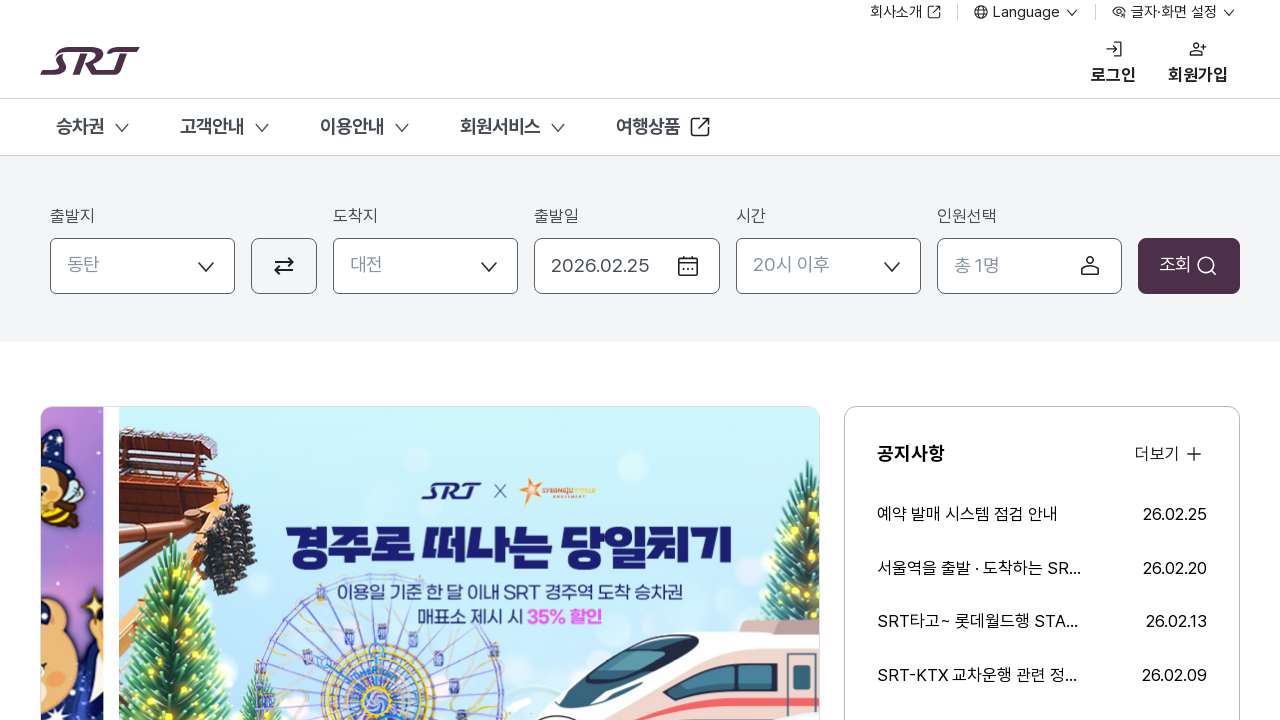